Tests the search functionality on a practice e-commerce site by typing a search query into the search box

Starting URL: https://rahulshettyacademy.com/seleniumPractise/#/

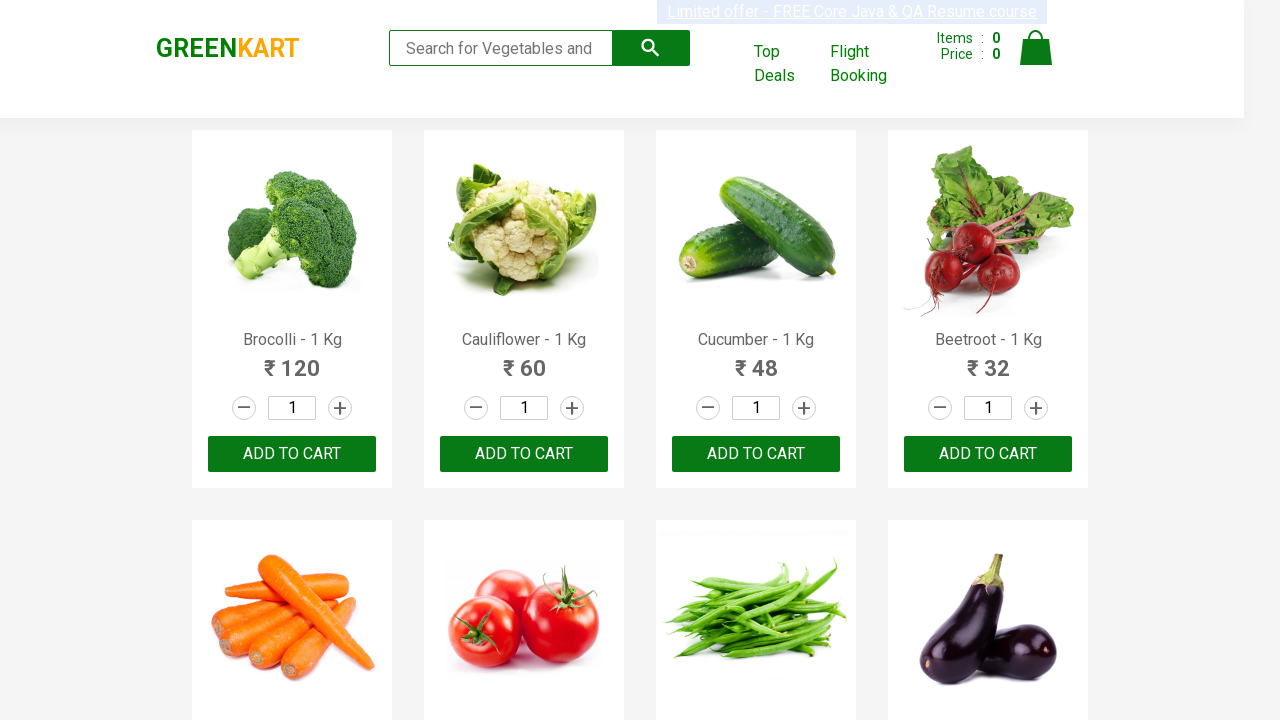

Typed 'ca' into the search box on the practice e-commerce site on .search-keyword
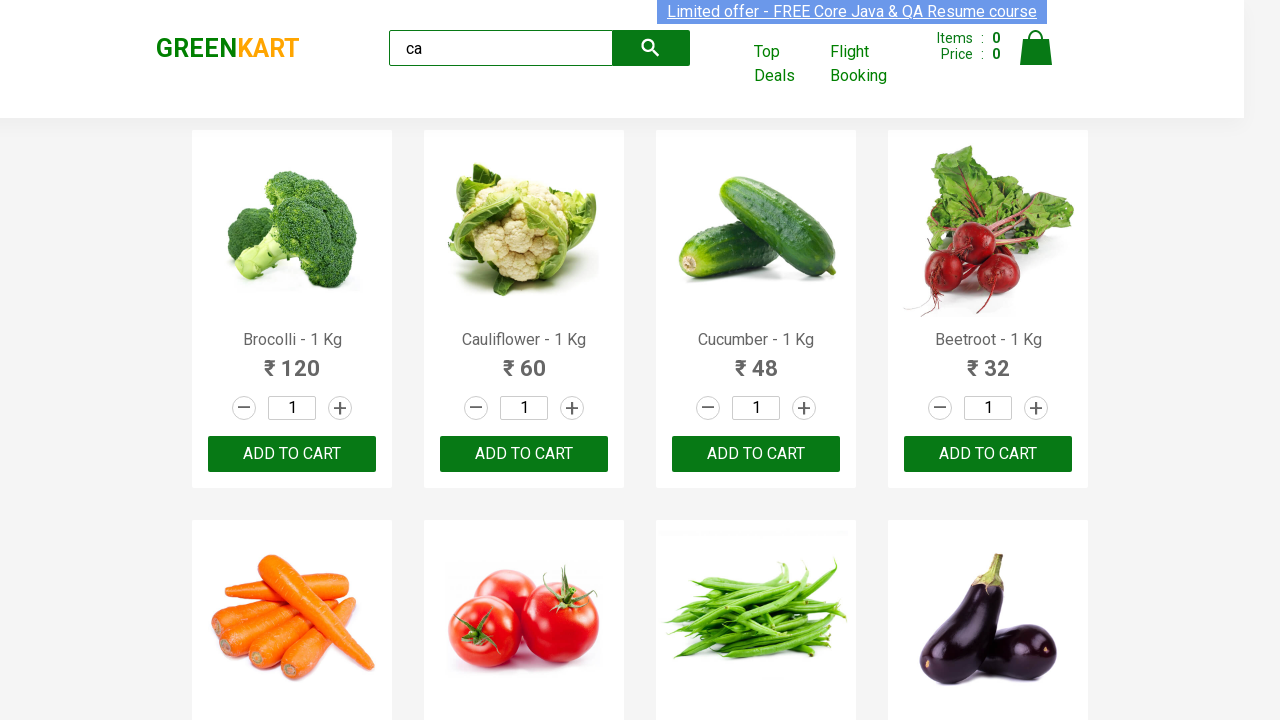

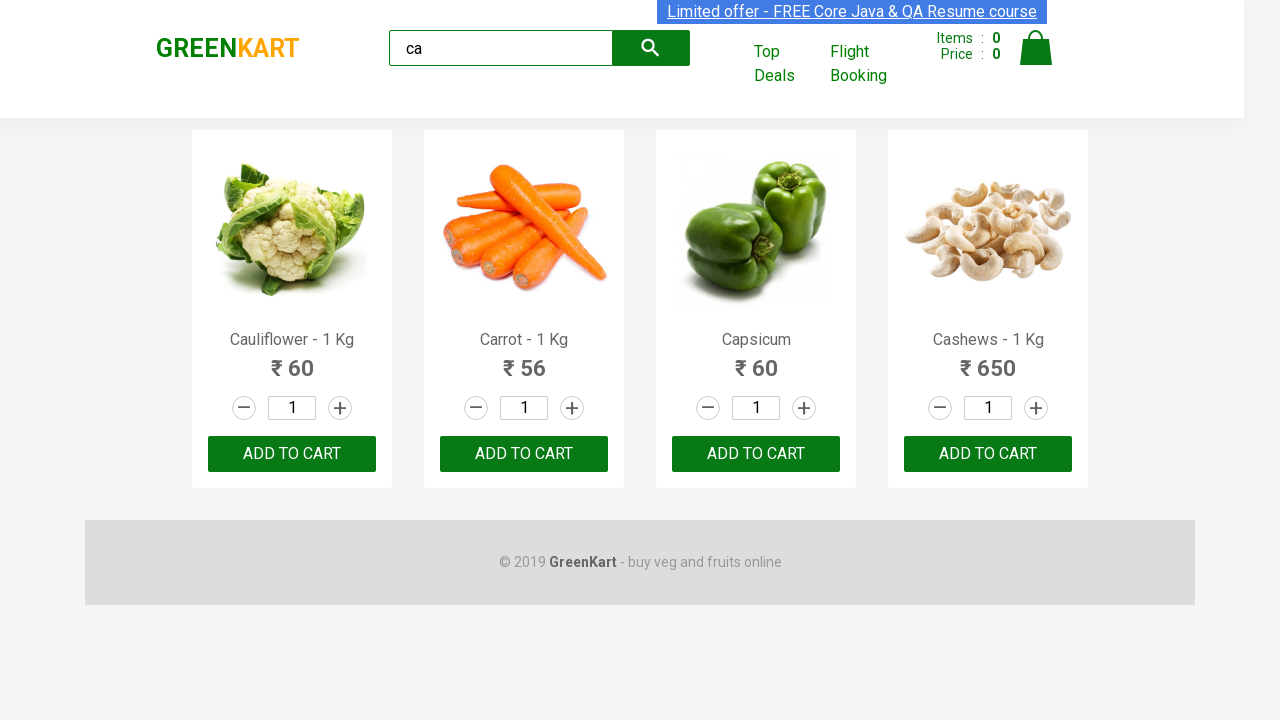